Tests search functionality on a demo shop by searching for "mug" and submitting the search form

Starting URL: https://shop.one-shore.com

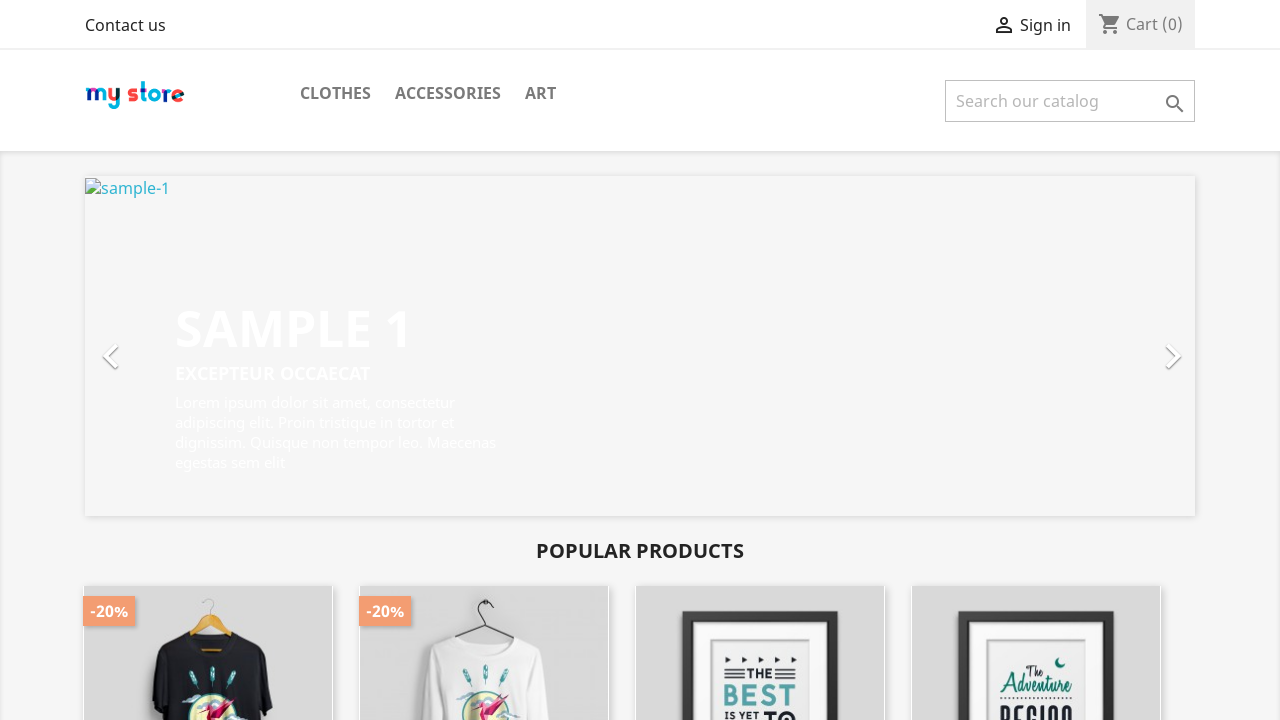

Verified page title is 'ONESHORE DEMO SHOP'
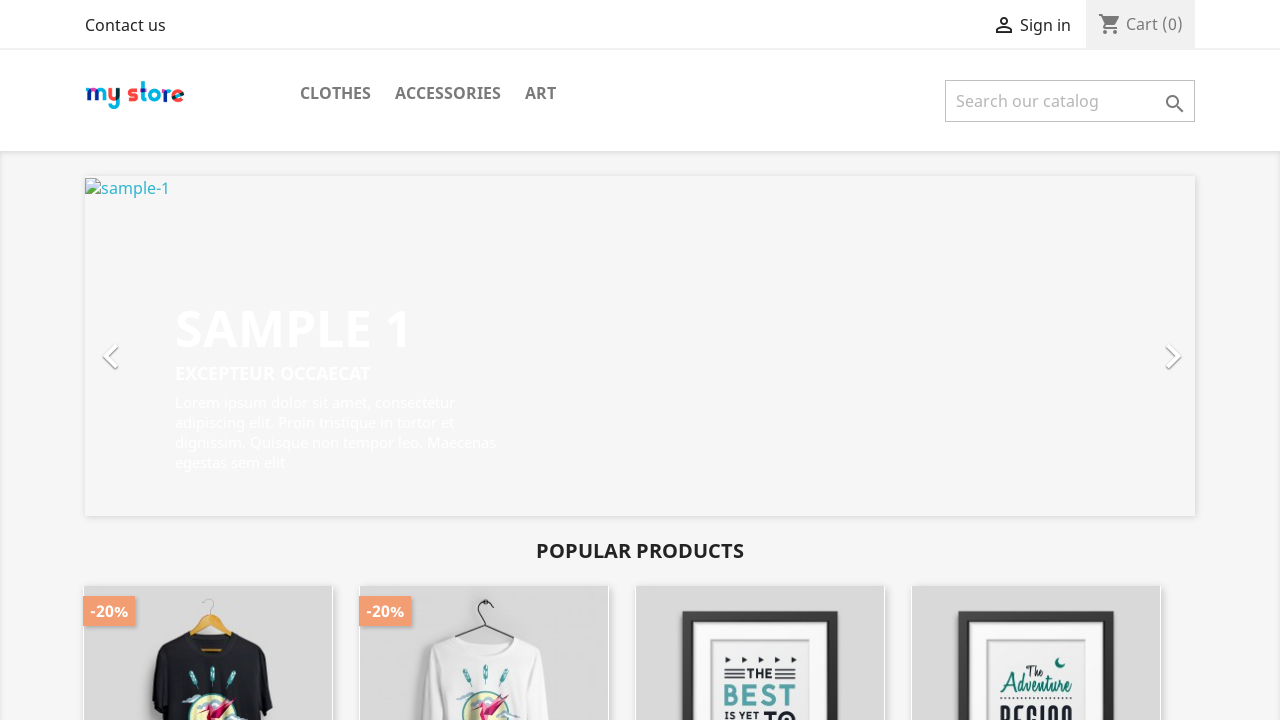

Filled search box with 'mug' on input[name='s']
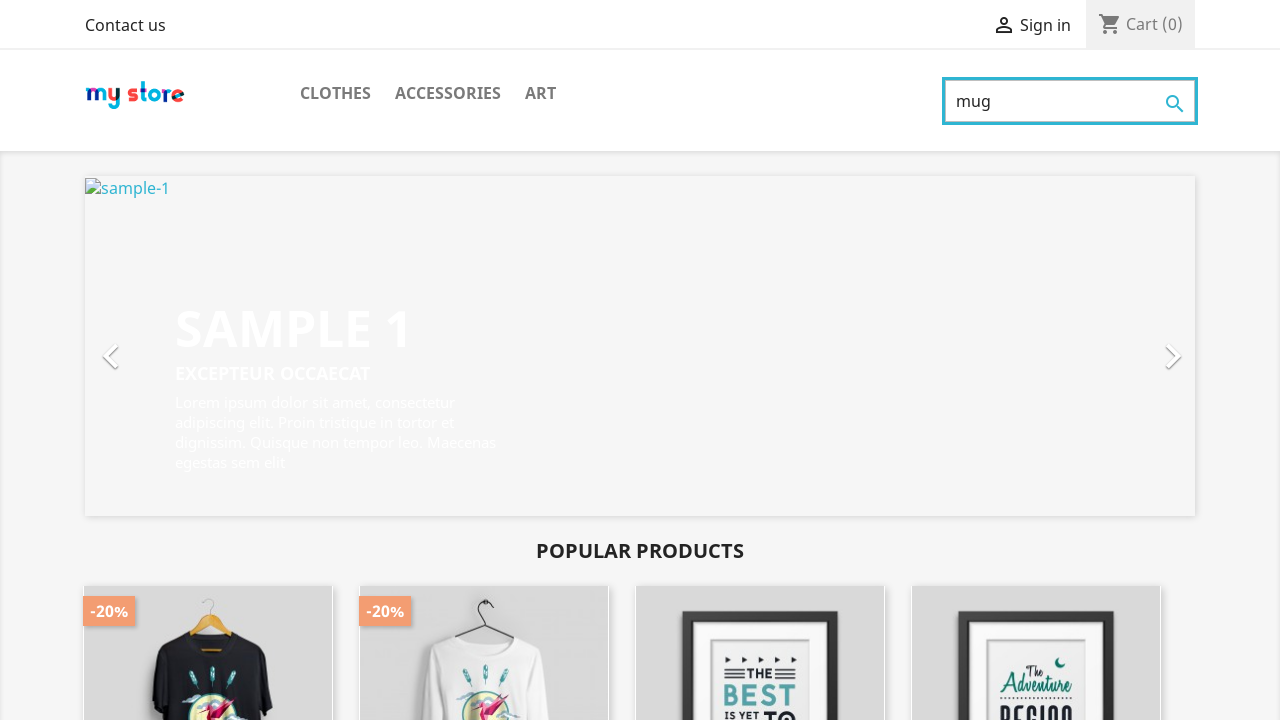

Clicked submit button to search for 'mug' at (1175, 104) on button[type='submit']
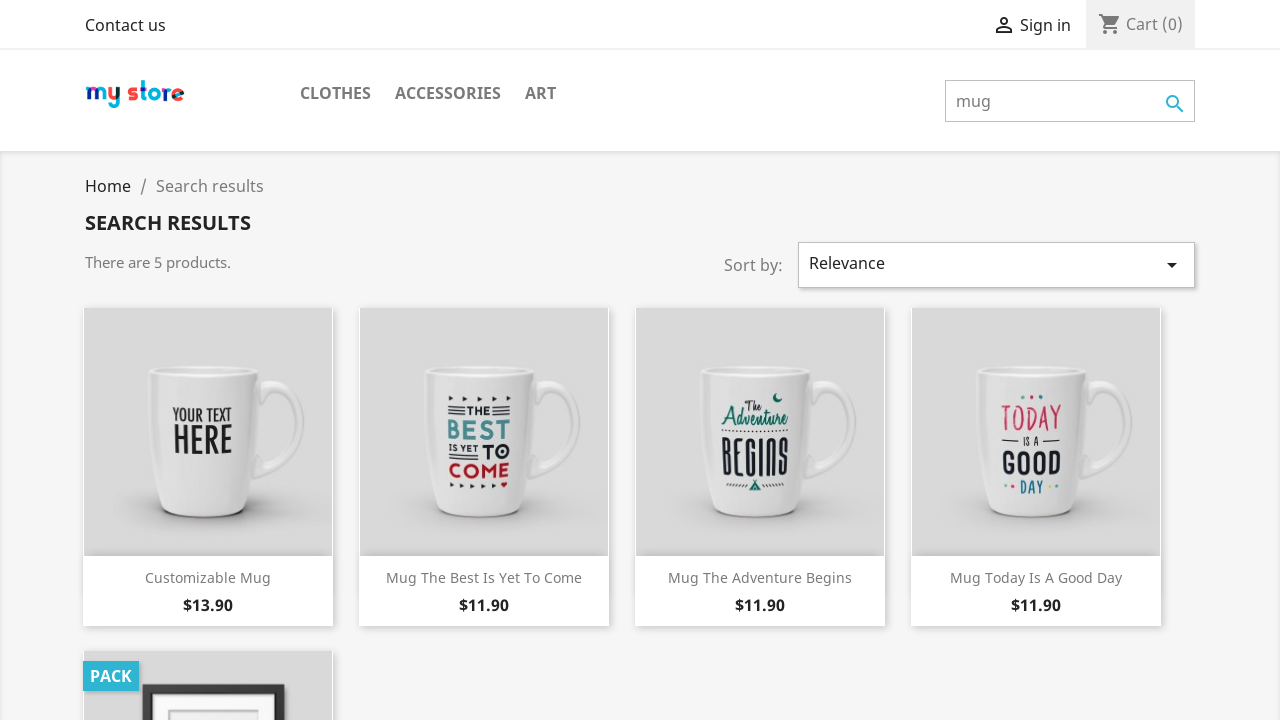

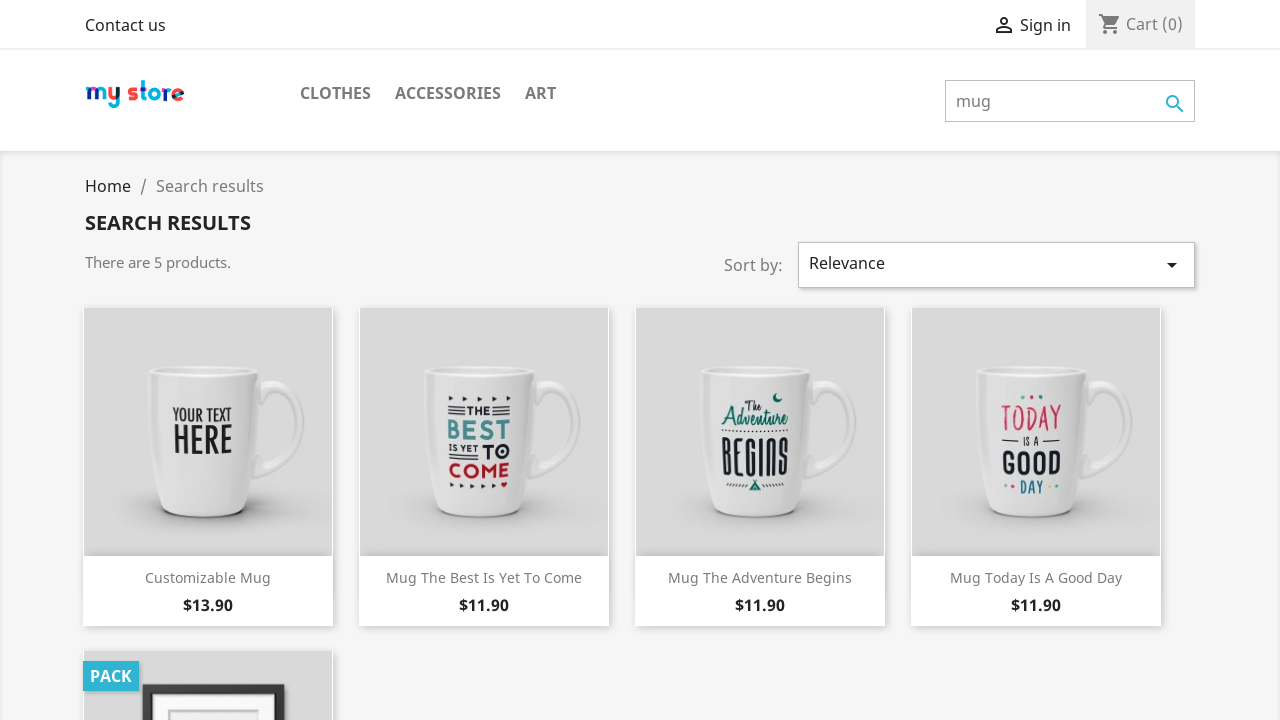